Tests filtering to display only active (non-completed) items by clicking the Active filter link

Starting URL: https://demo.playwright.dev/todomvc

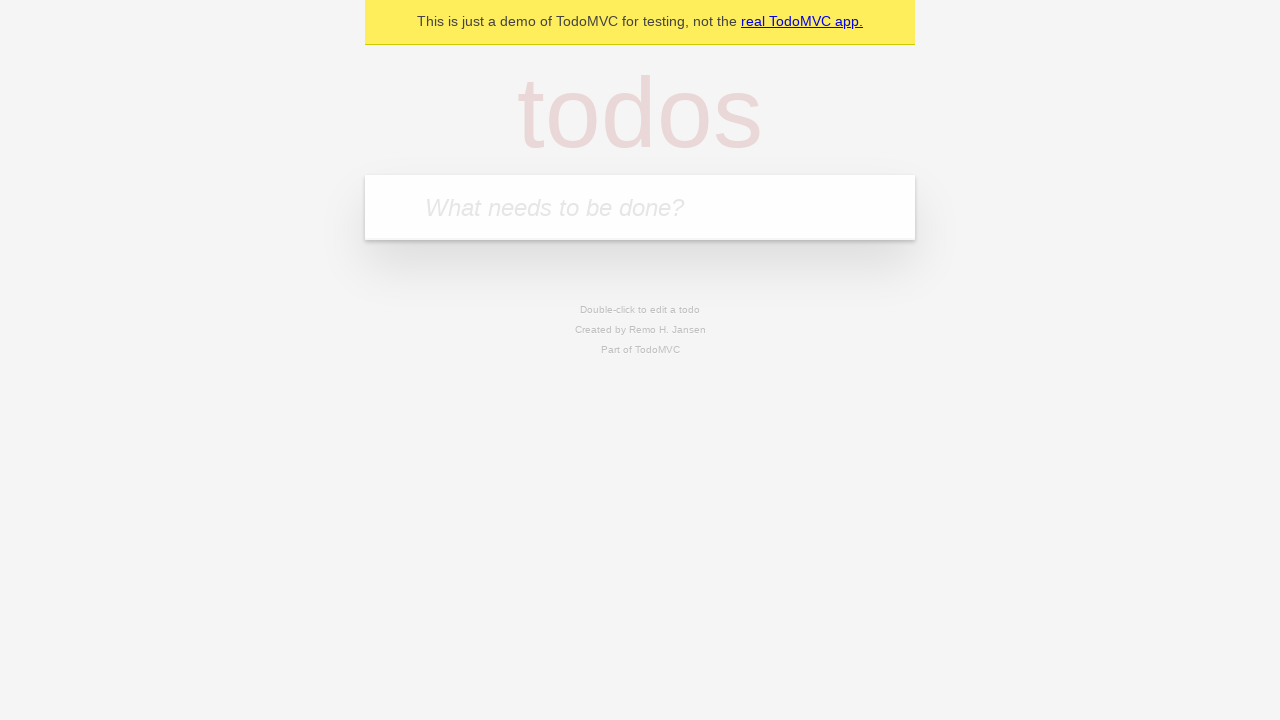

Located the 'What needs to be done?' input field
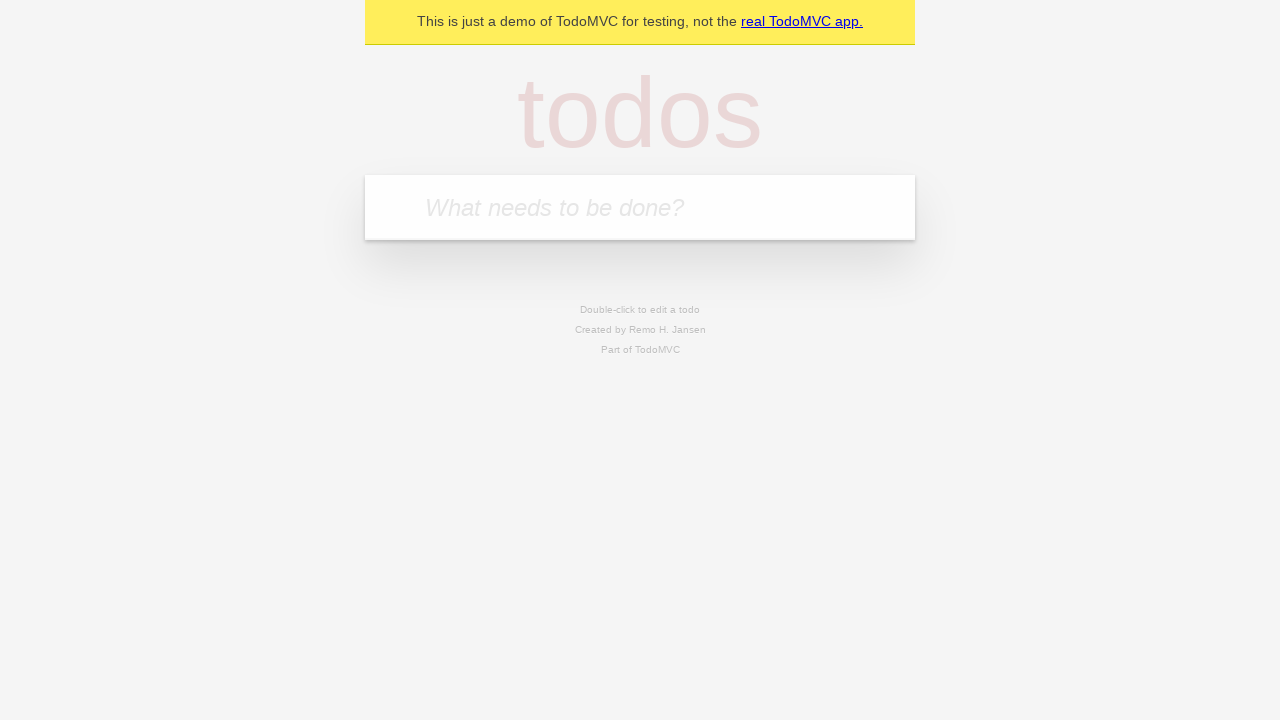

Filled todo input with 'buy some cheese' on internal:attr=[placeholder="What needs to be done?"i]
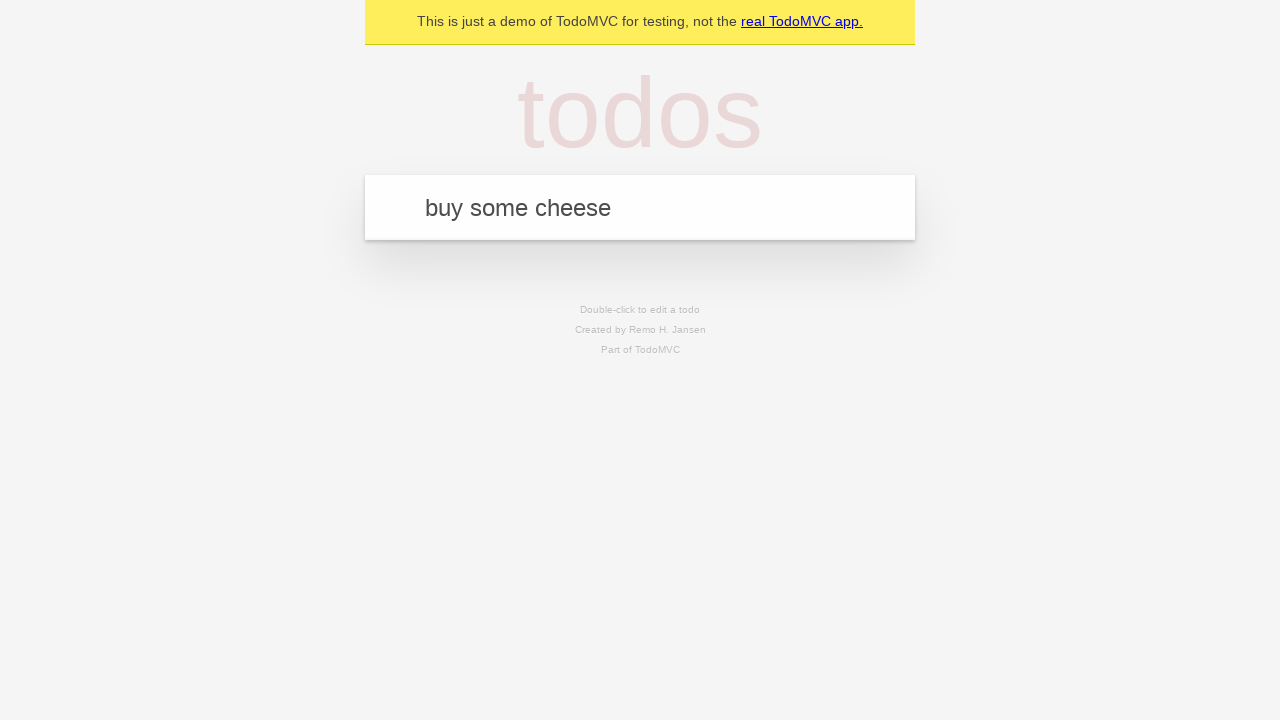

Pressed Enter to add 'buy some cheese' to the todo list on internal:attr=[placeholder="What needs to be done?"i]
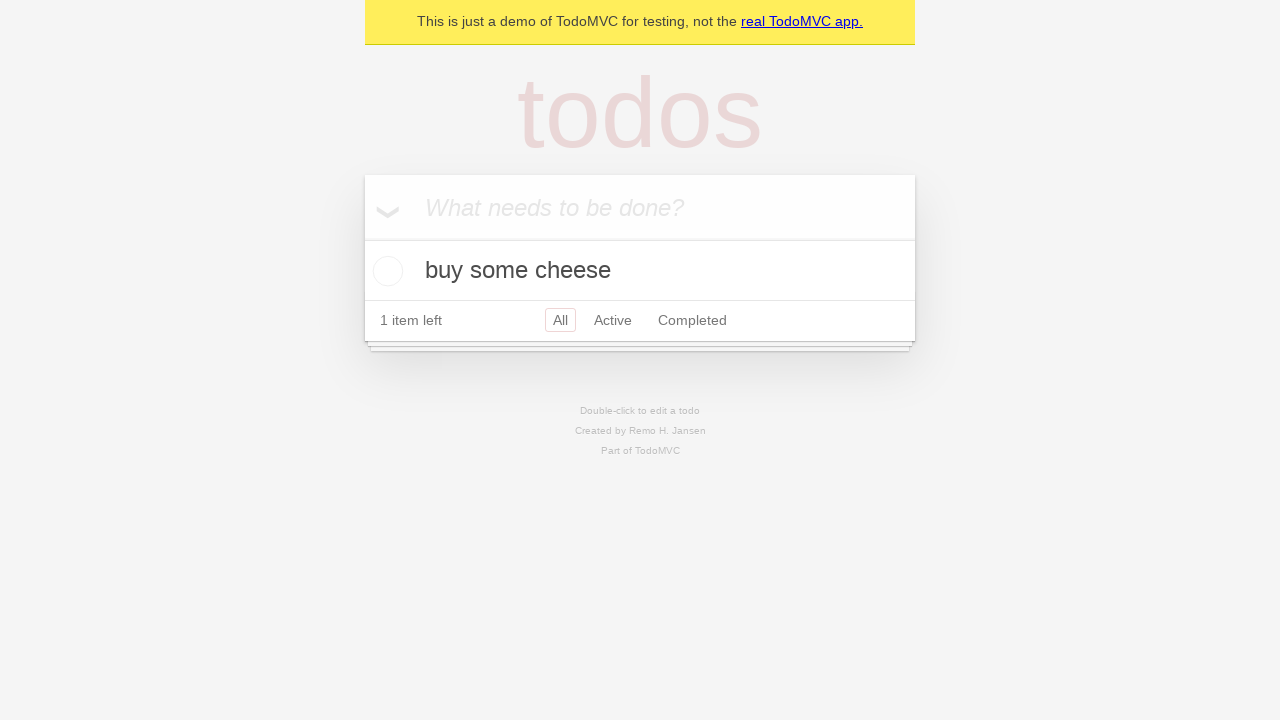

Filled todo input with 'feed the cat' on internal:attr=[placeholder="What needs to be done?"i]
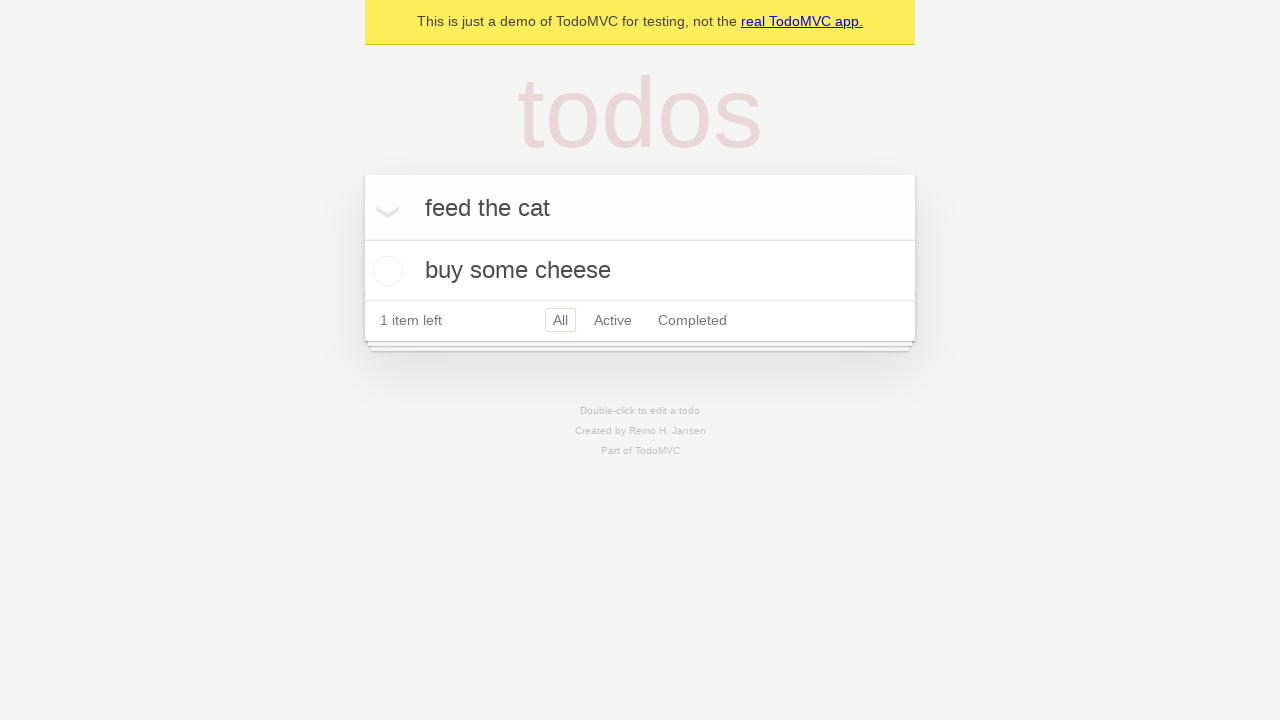

Pressed Enter to add 'feed the cat' to the todo list on internal:attr=[placeholder="What needs to be done?"i]
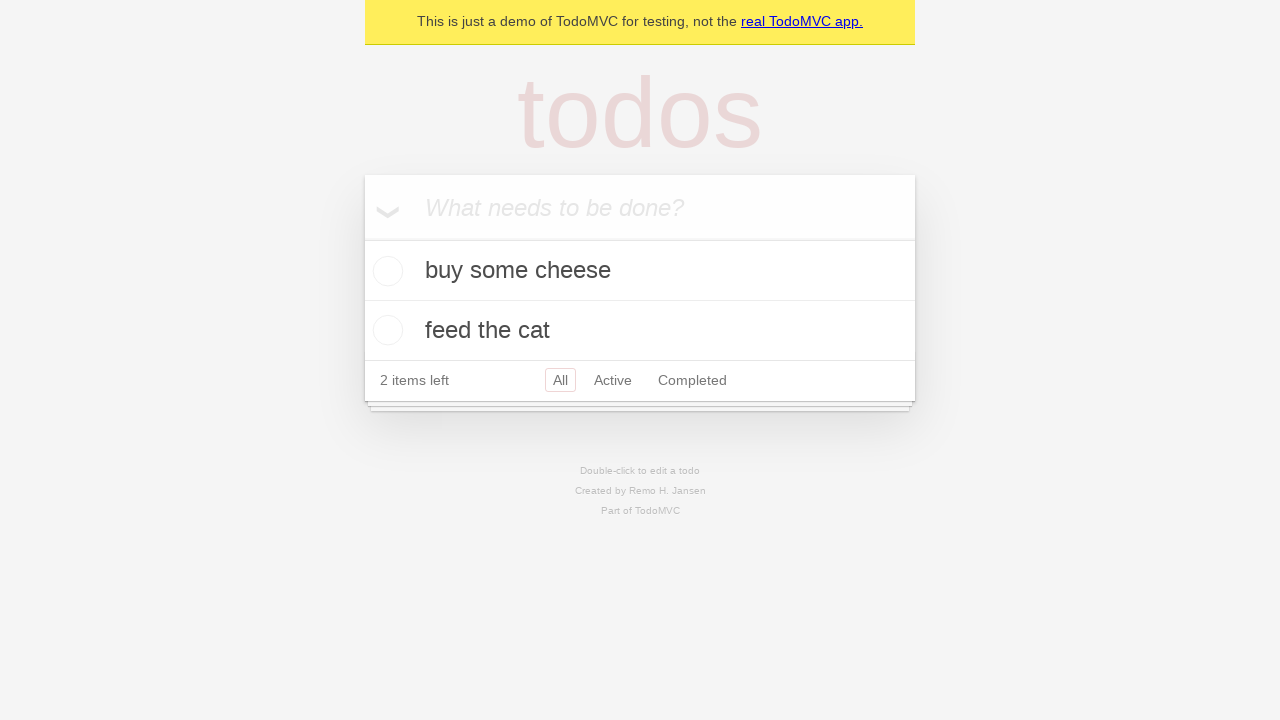

Filled todo input with 'book a doctors appointment' on internal:attr=[placeholder="What needs to be done?"i]
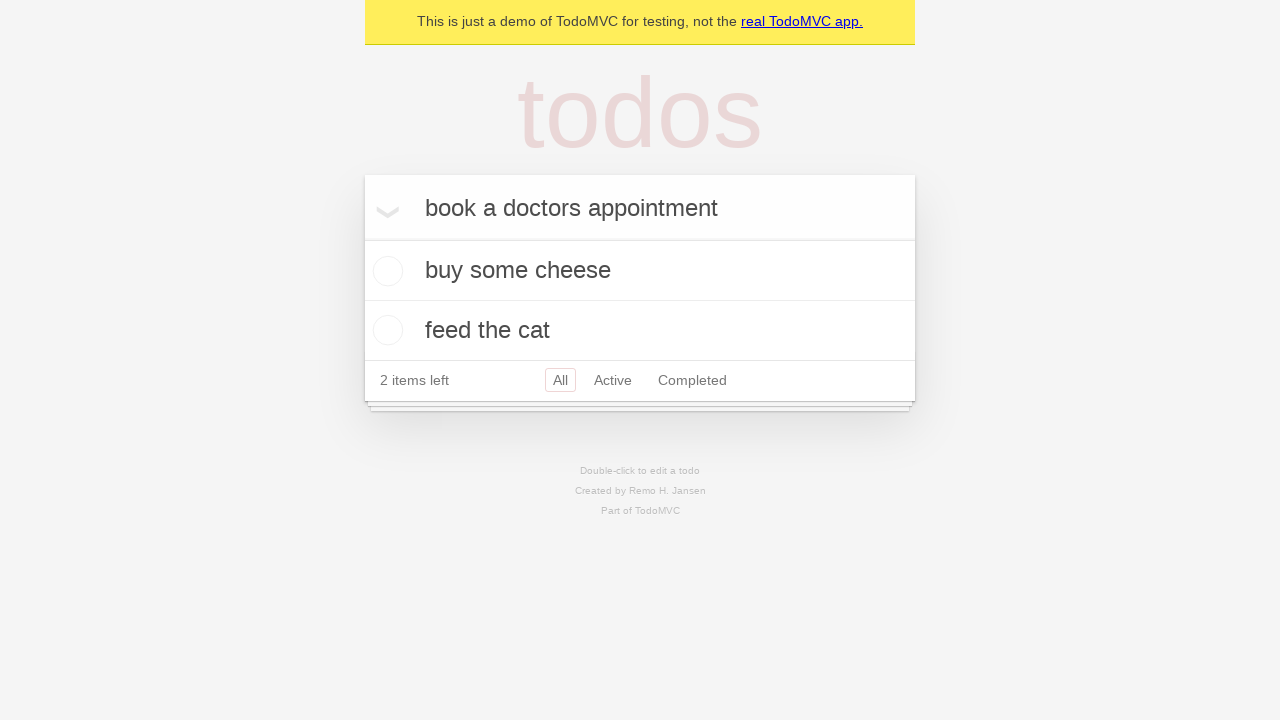

Pressed Enter to add 'book a doctors appointment' to the todo list on internal:attr=[placeholder="What needs to be done?"i]
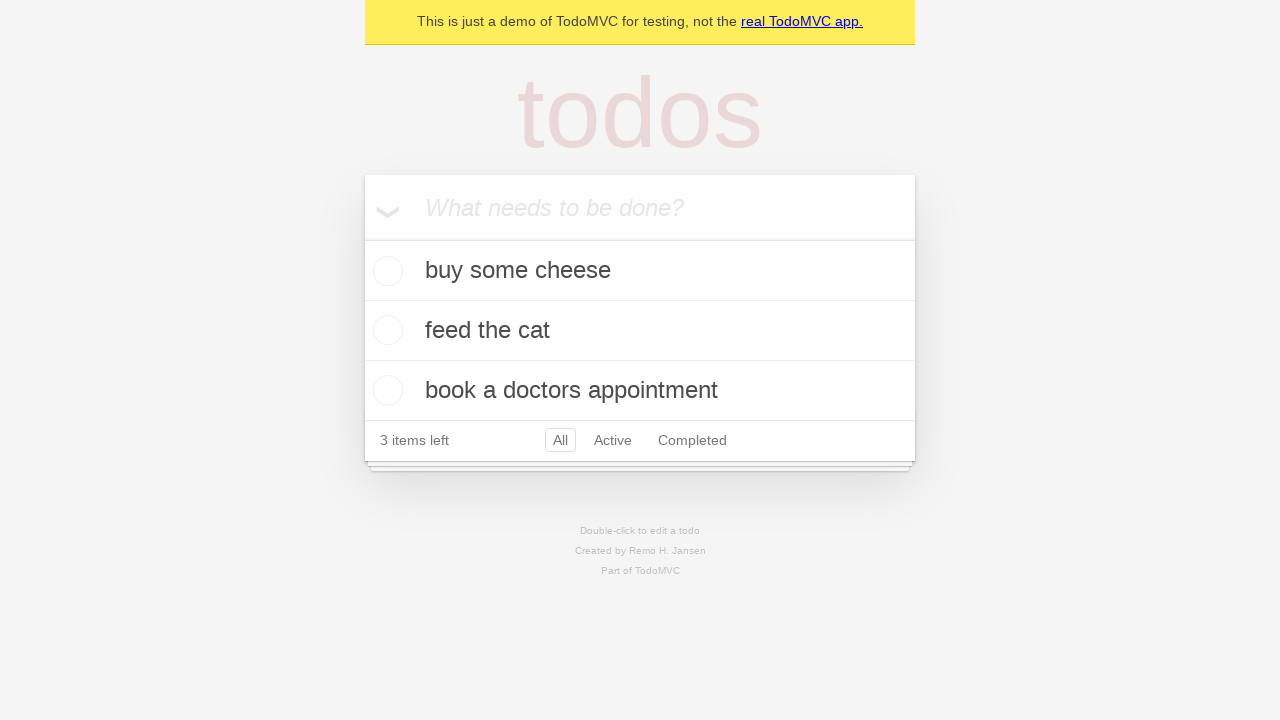

All 3 todo items have been added to the list
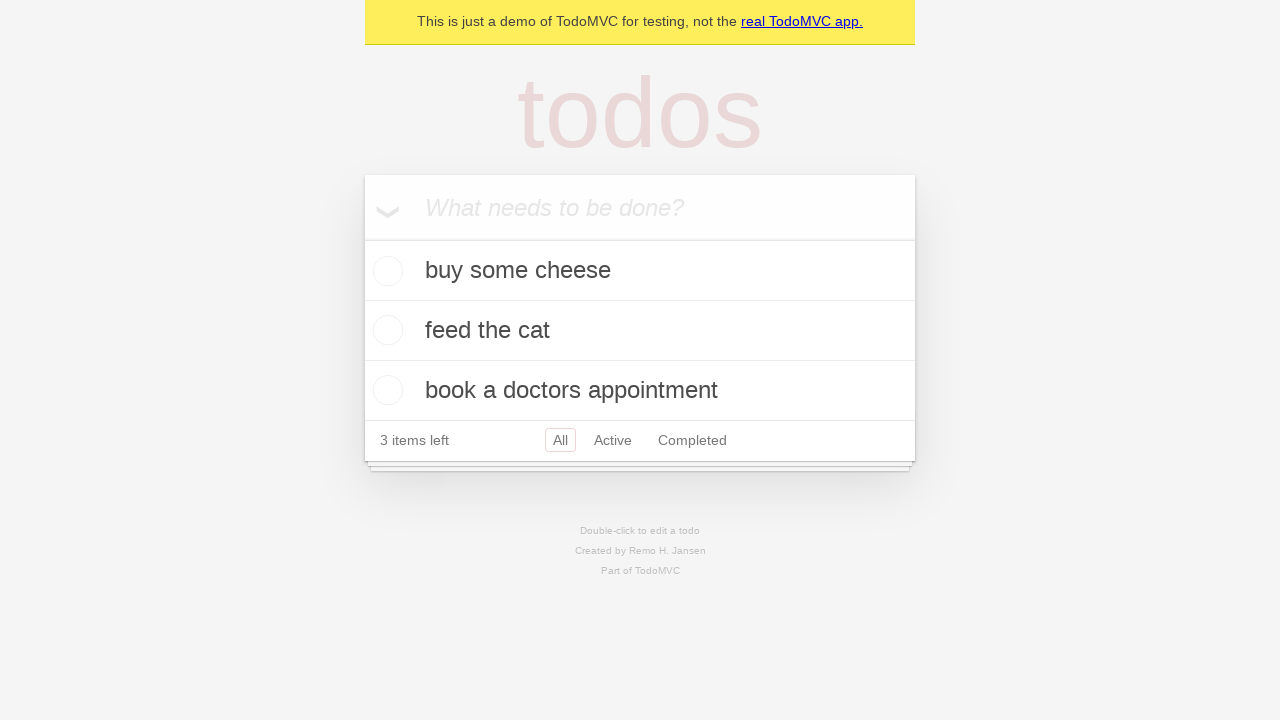

Checked the second todo item ('feed the cat') as completed at (385, 330) on internal:testid=[data-testid="todo-item"s] >> nth=1 >> internal:role=checkbox
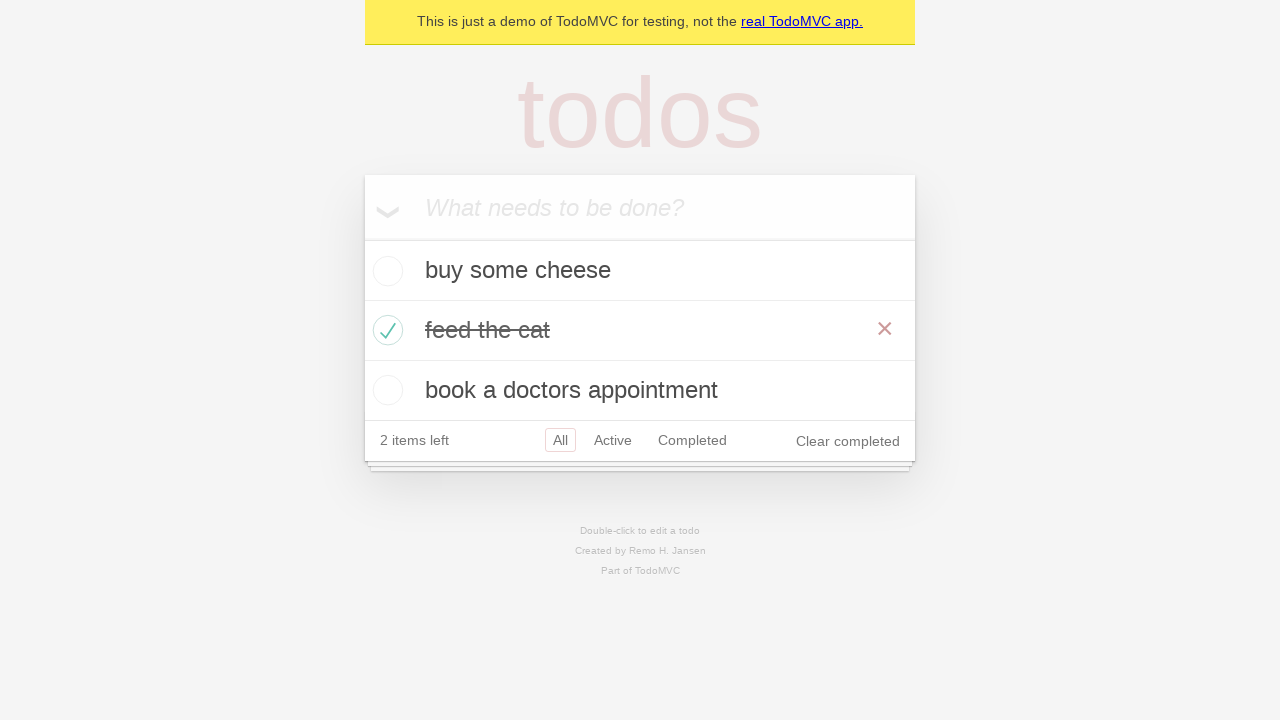

Clicked the Active filter link to display only non-completed items at (613, 440) on internal:role=link[name="Active"i]
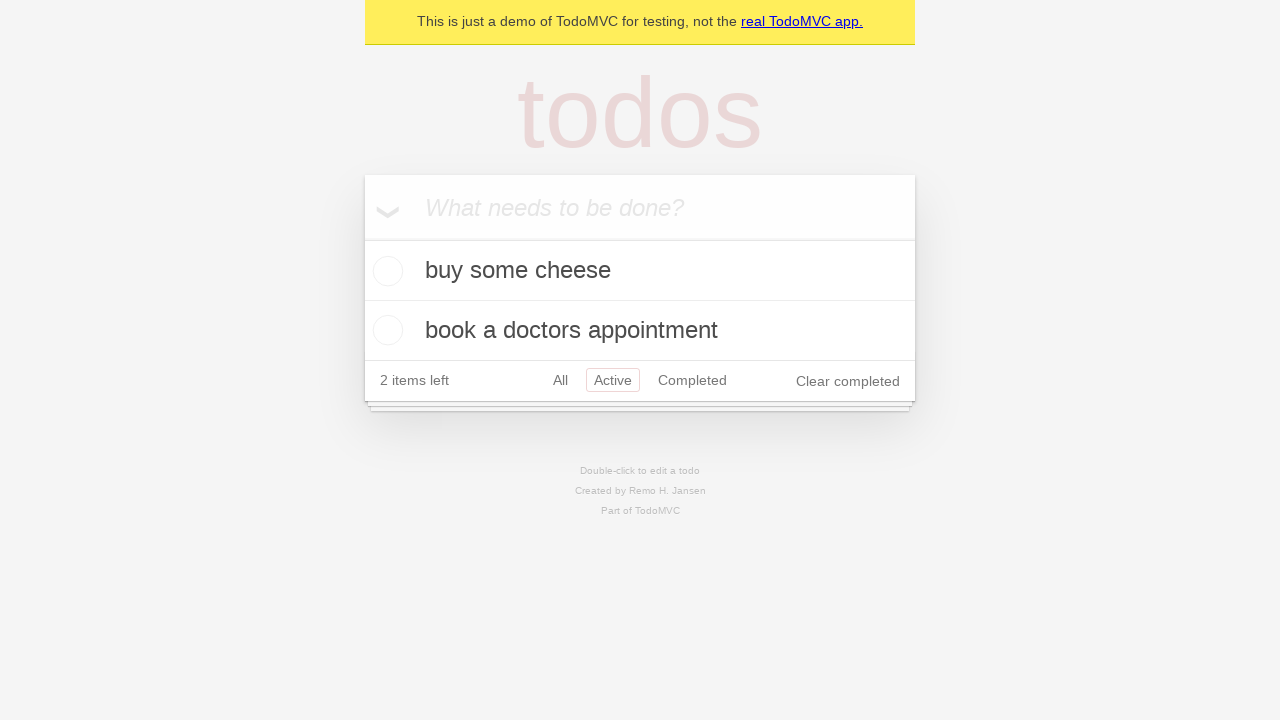

Active filter applied successfully, displaying 2 non-completed items
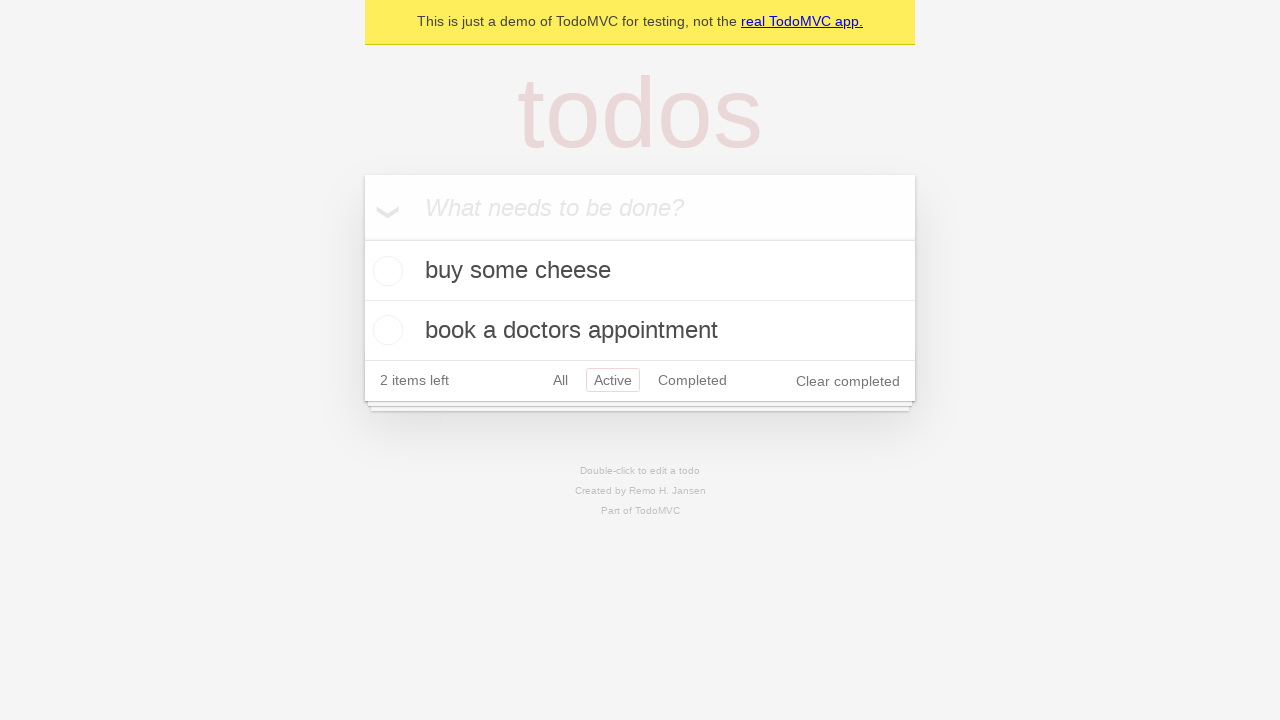

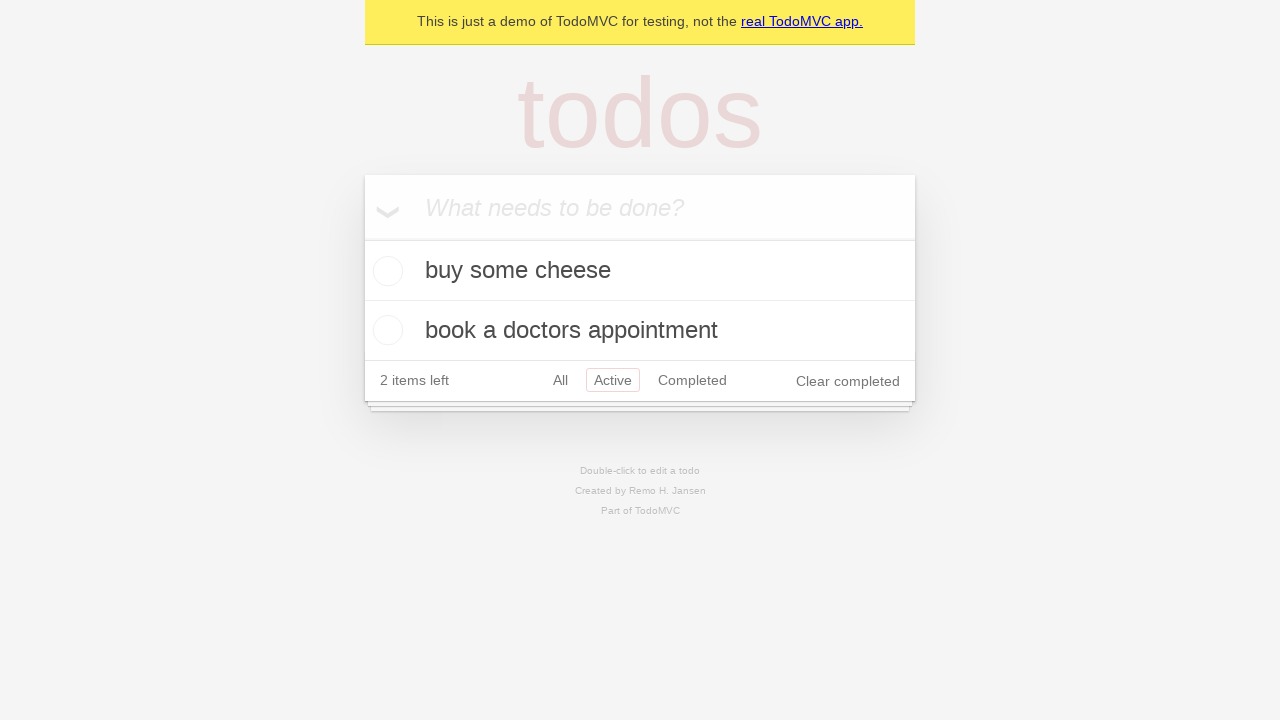